Tests successful login with valid credentials

Starting URL: https://www.demoblaze.com/

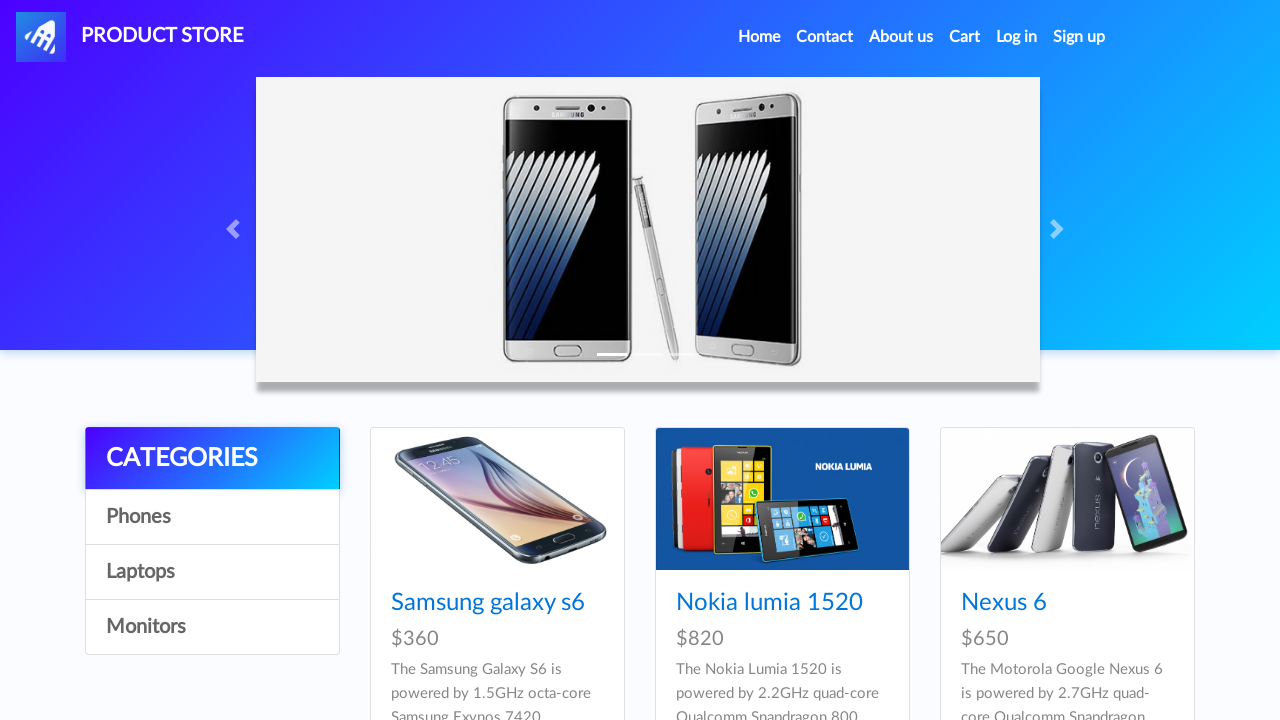

Clicked login button at (1017, 37) on #login2
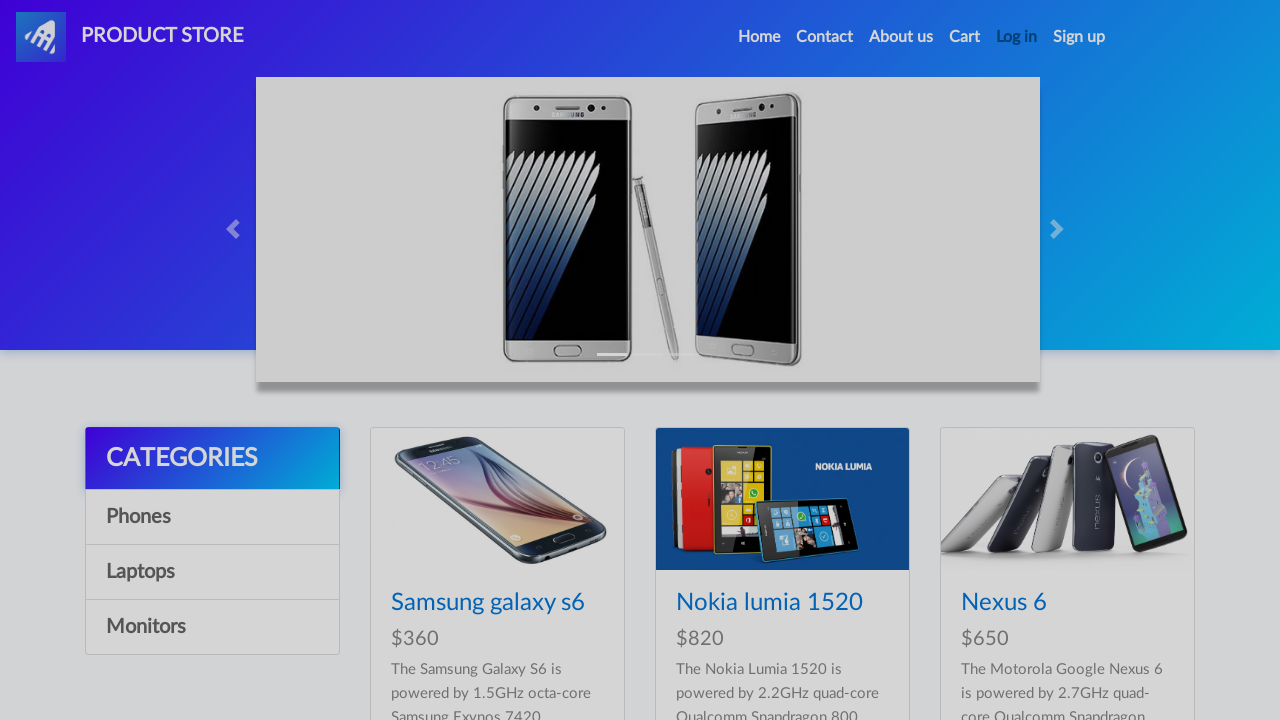

Login modal loaded with username field visible
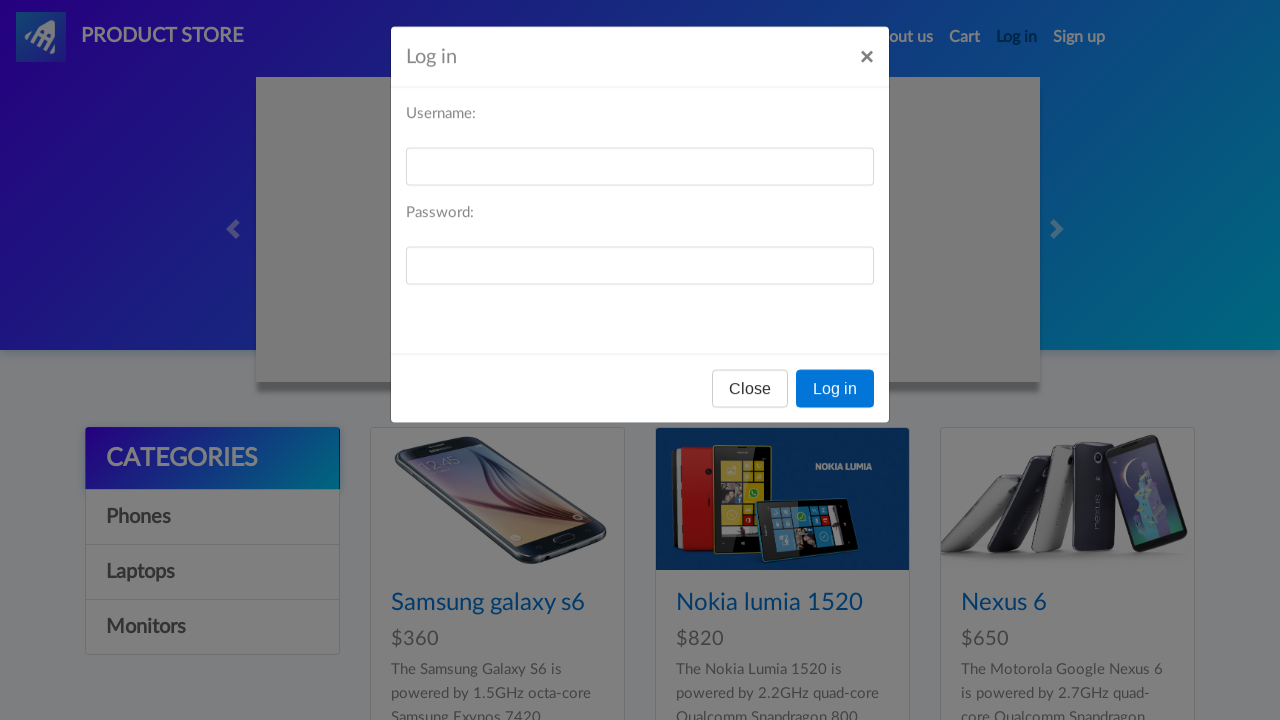

Filled username field with 'hi mom' on #loginusername
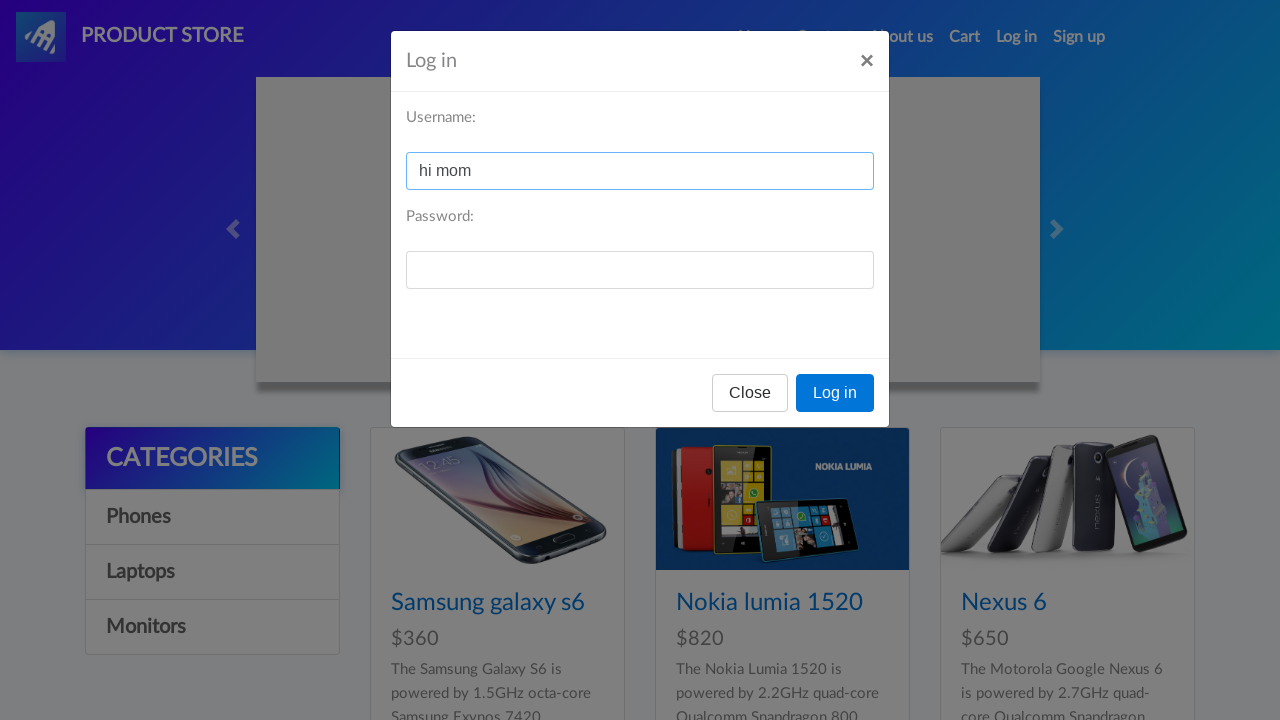

Filled password field with '123' on #loginpassword
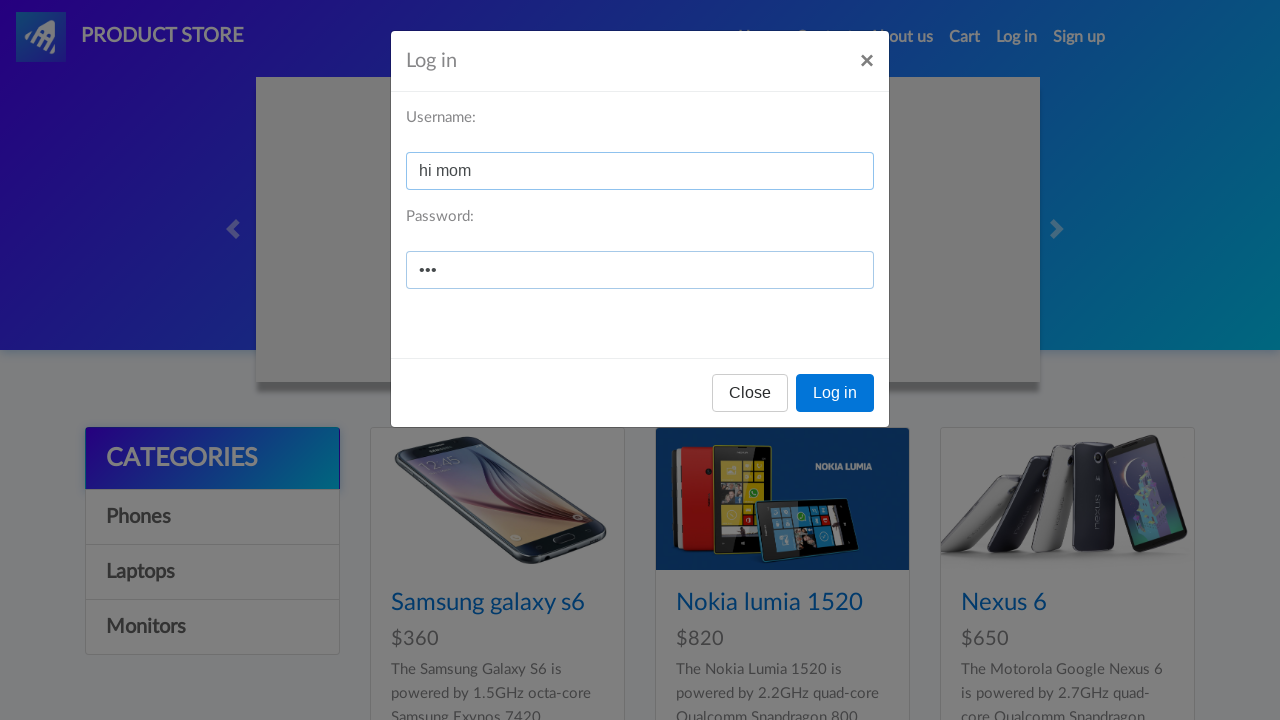

Clicked log in button in modal at (835, 393) on button[onclick='logIn()']
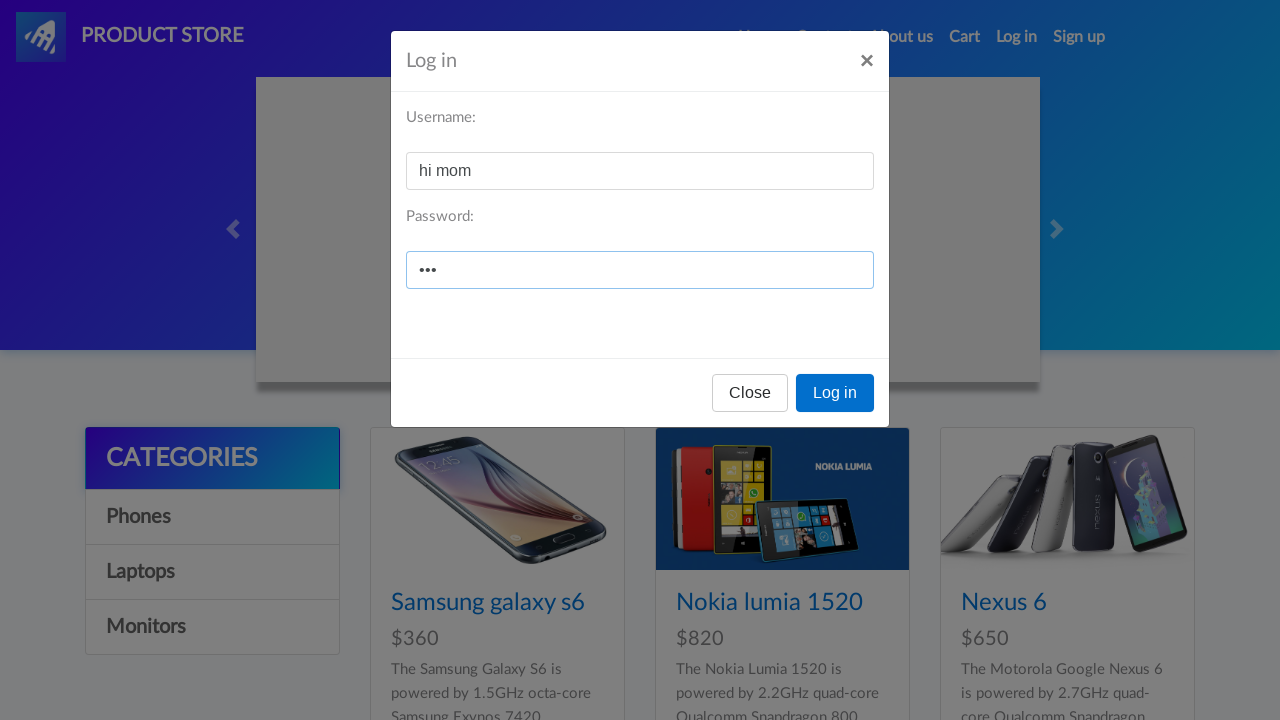

Successful login confirmed - user name element visible
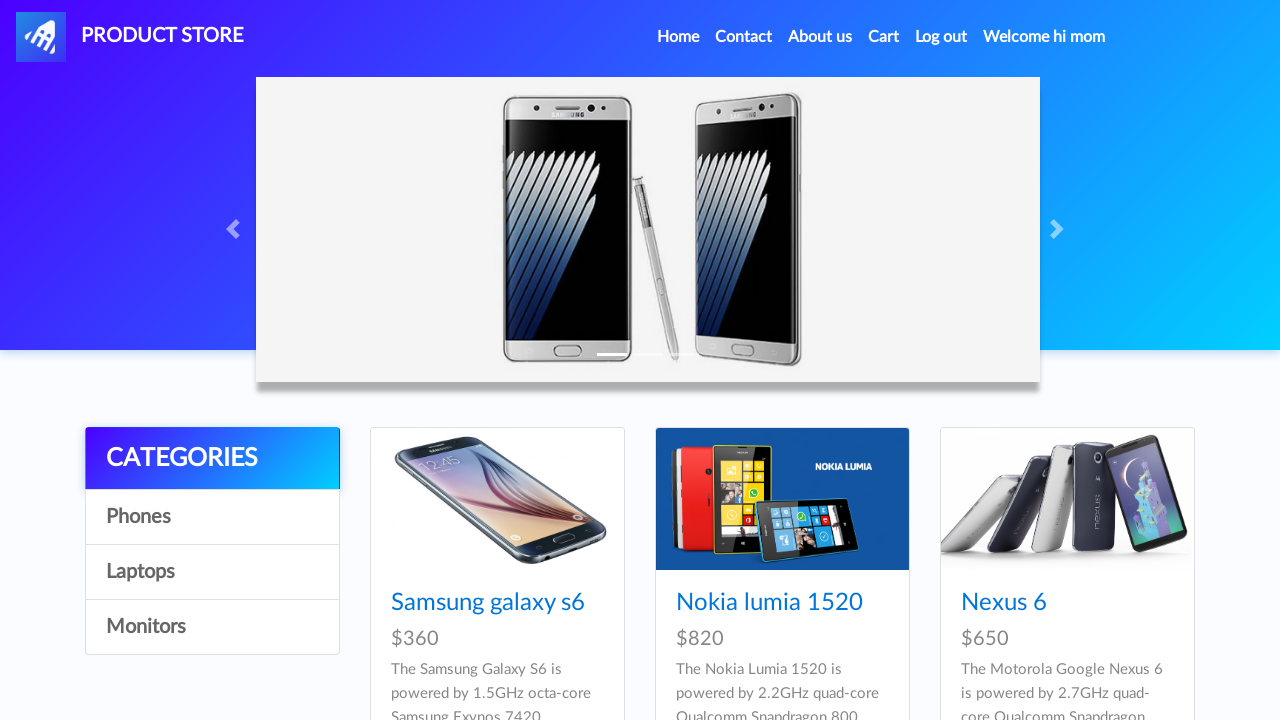

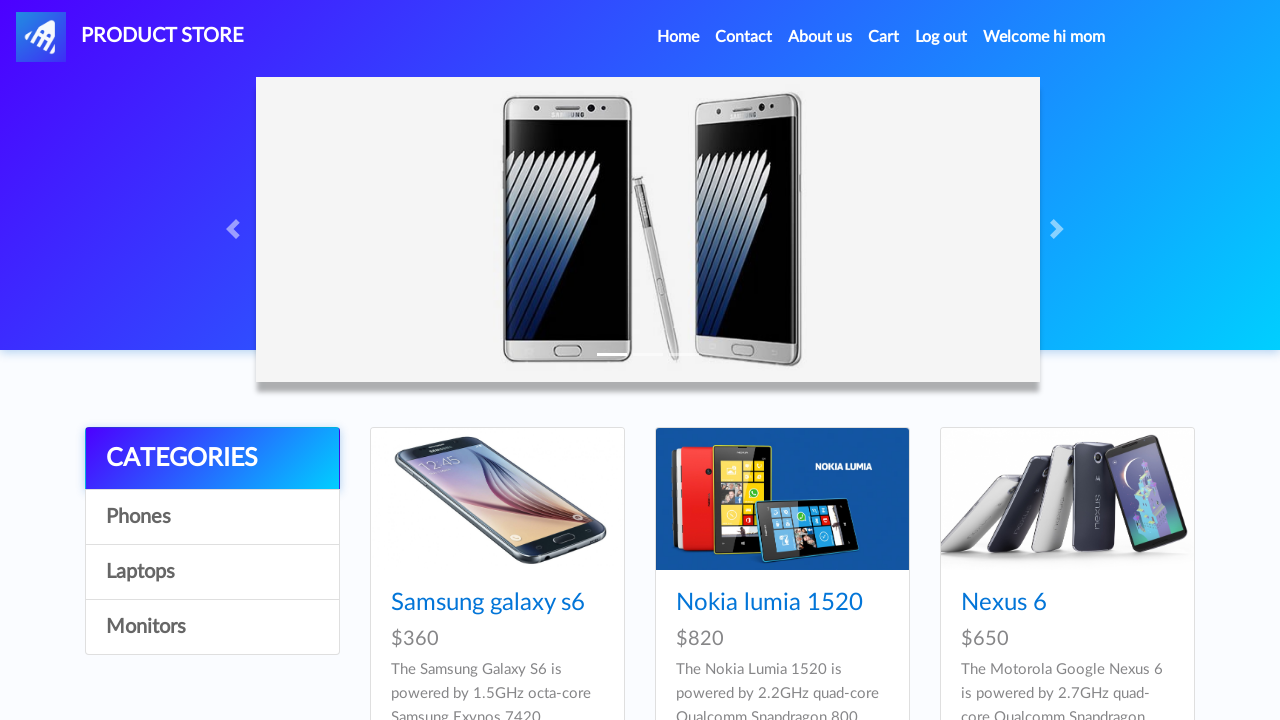